Tests the disappearing elements page by finding and clicking on navigation links.

Starting URL: http://the-internet.herokuapp.com/disappearing_elements

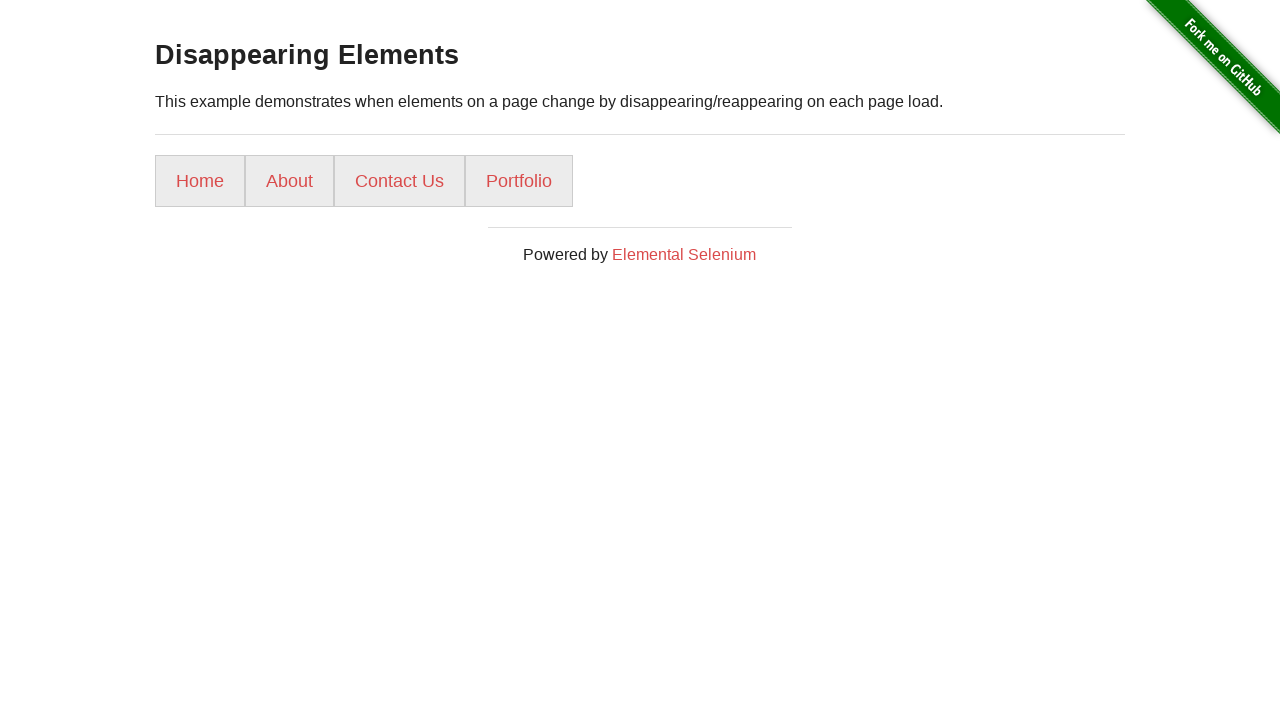

Waited for navigation links to load on disappearing elements page
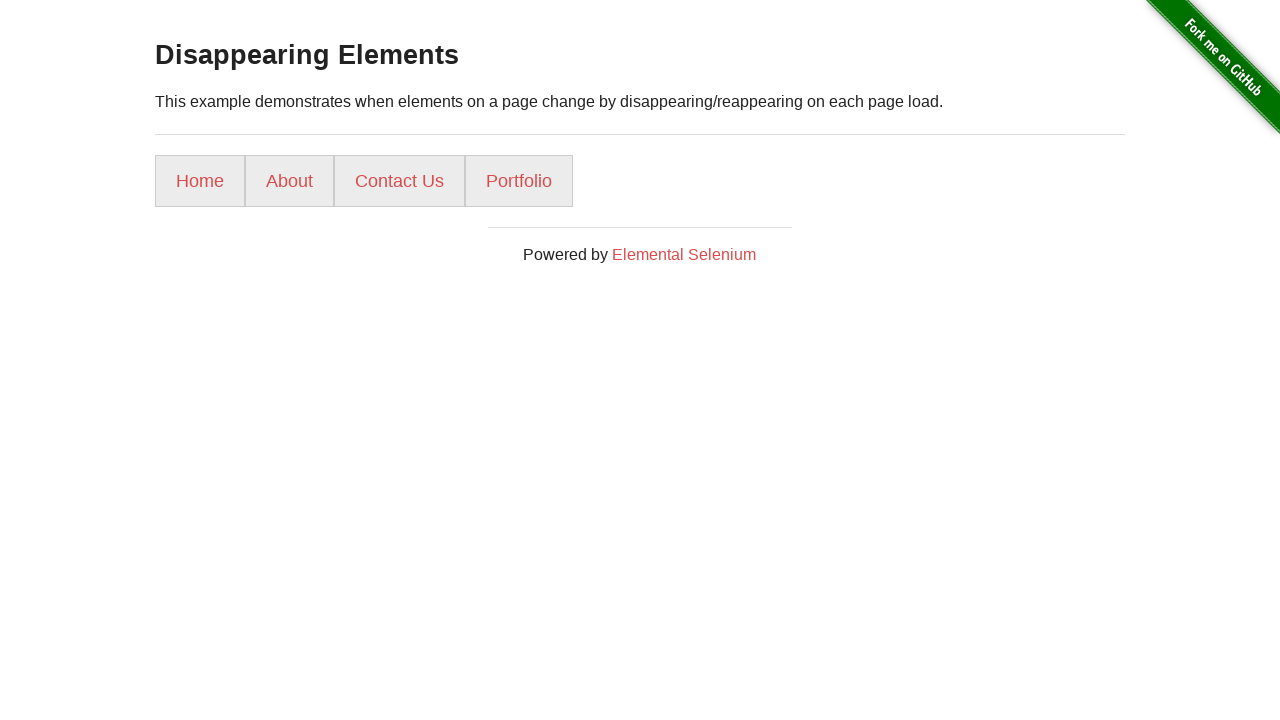

Clicked on Home navigation link at (200, 181) on text=Home
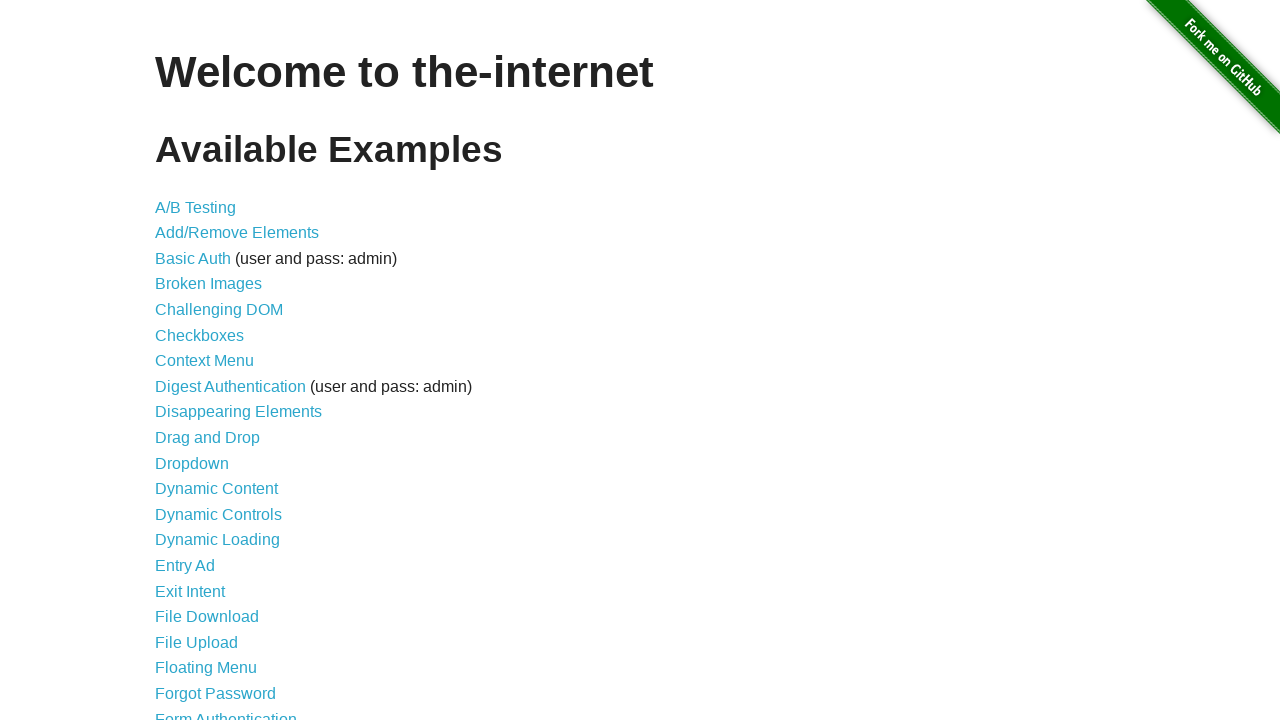

Navigated back to disappearing elements page
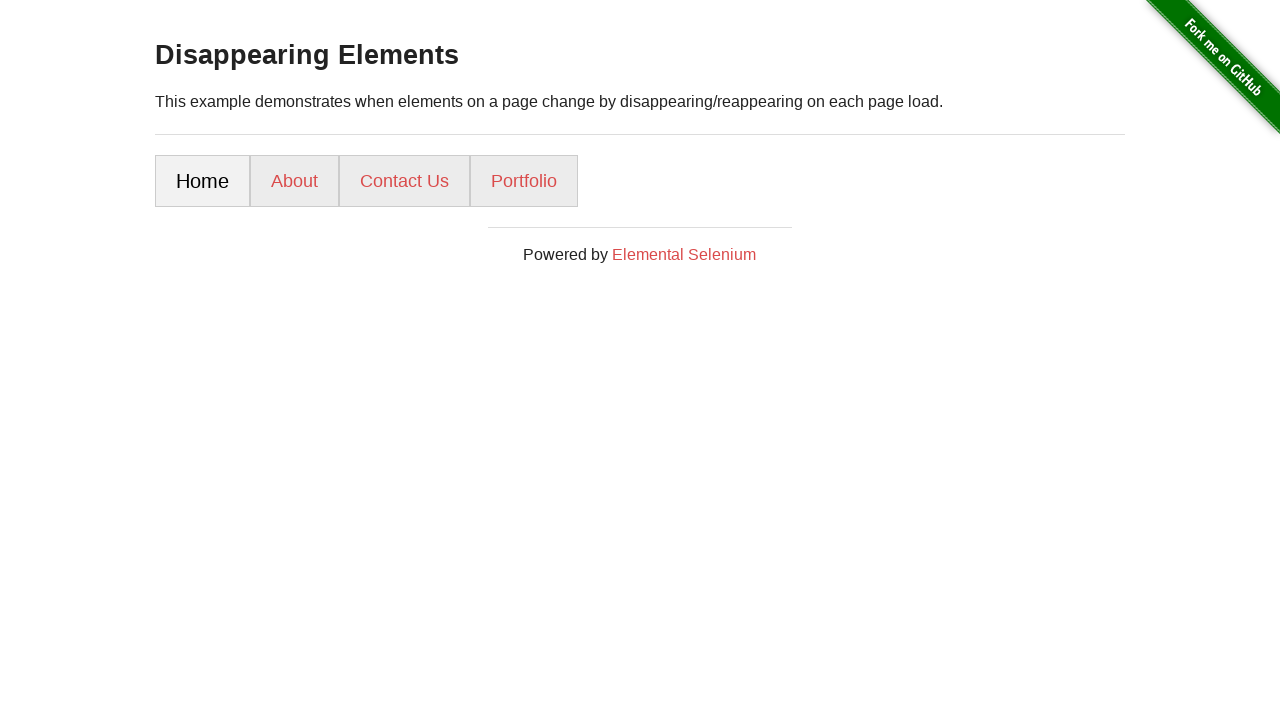

Waited for navigation links to reload after going back
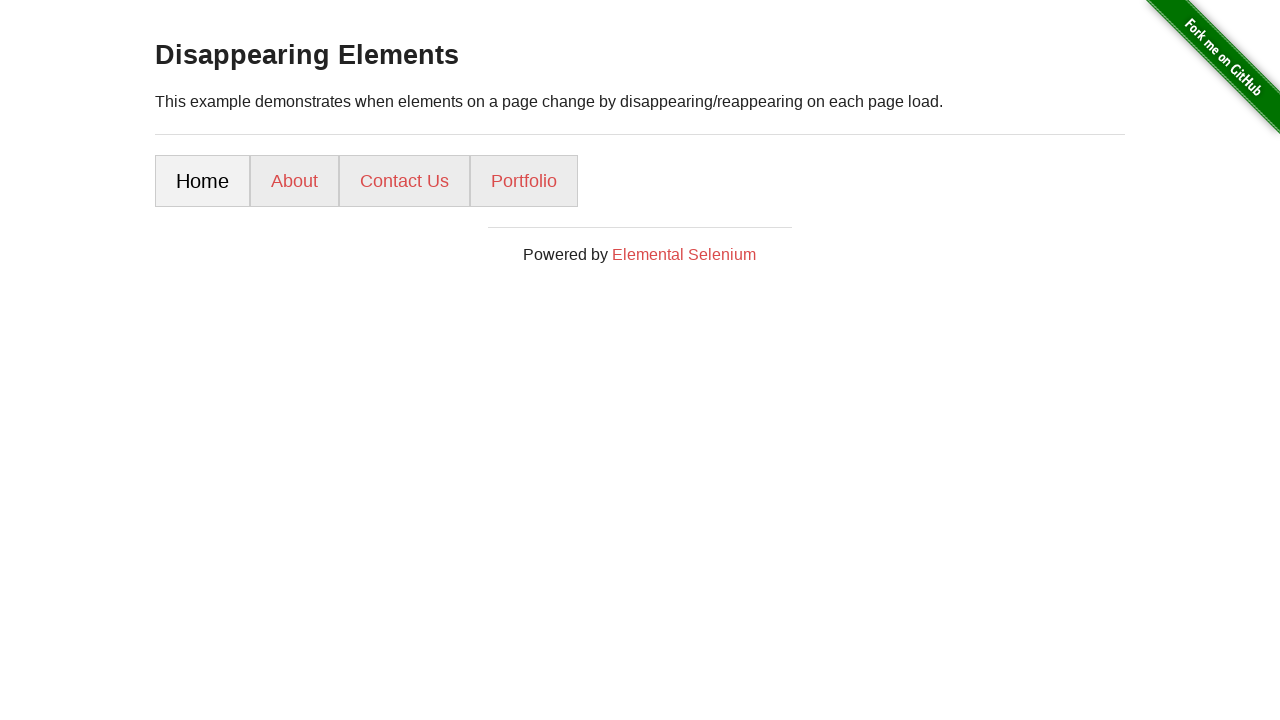

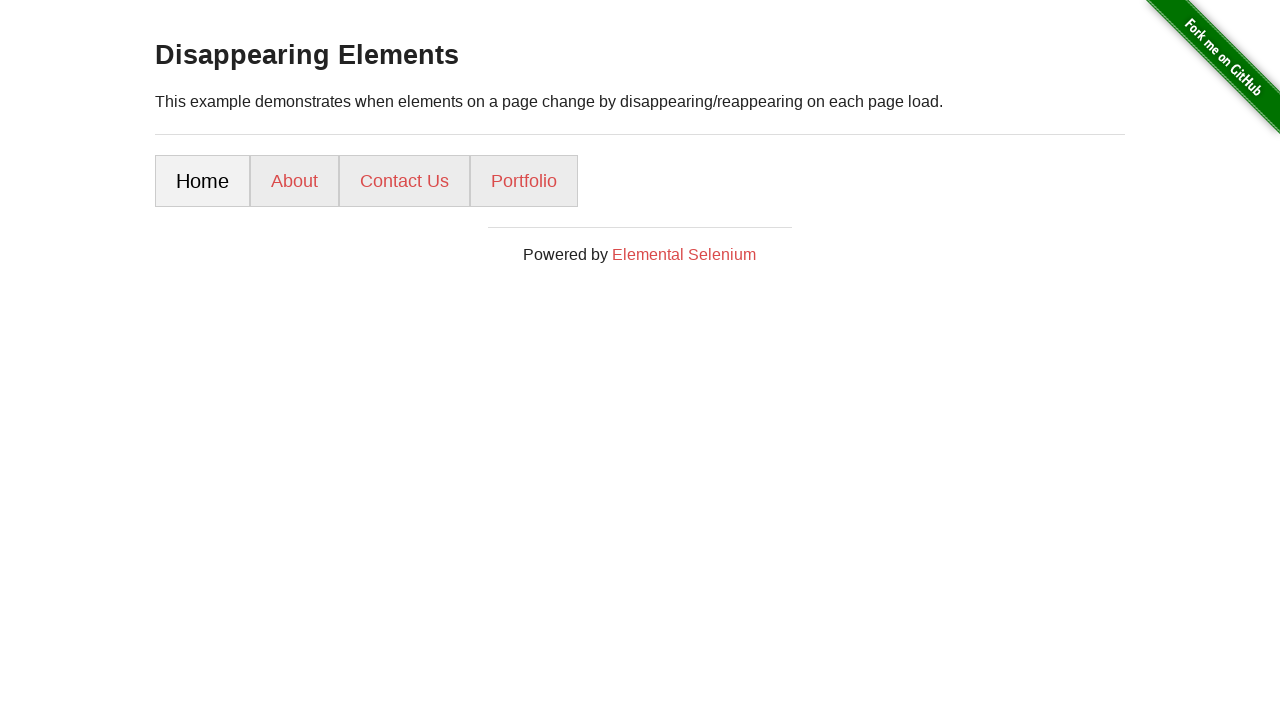